Tests registration form validation by clearing all fields and clicking submit to verify error messages appear for empty fields

Starting URL: https://alada.vn/tai-khoan/dang-ky.html

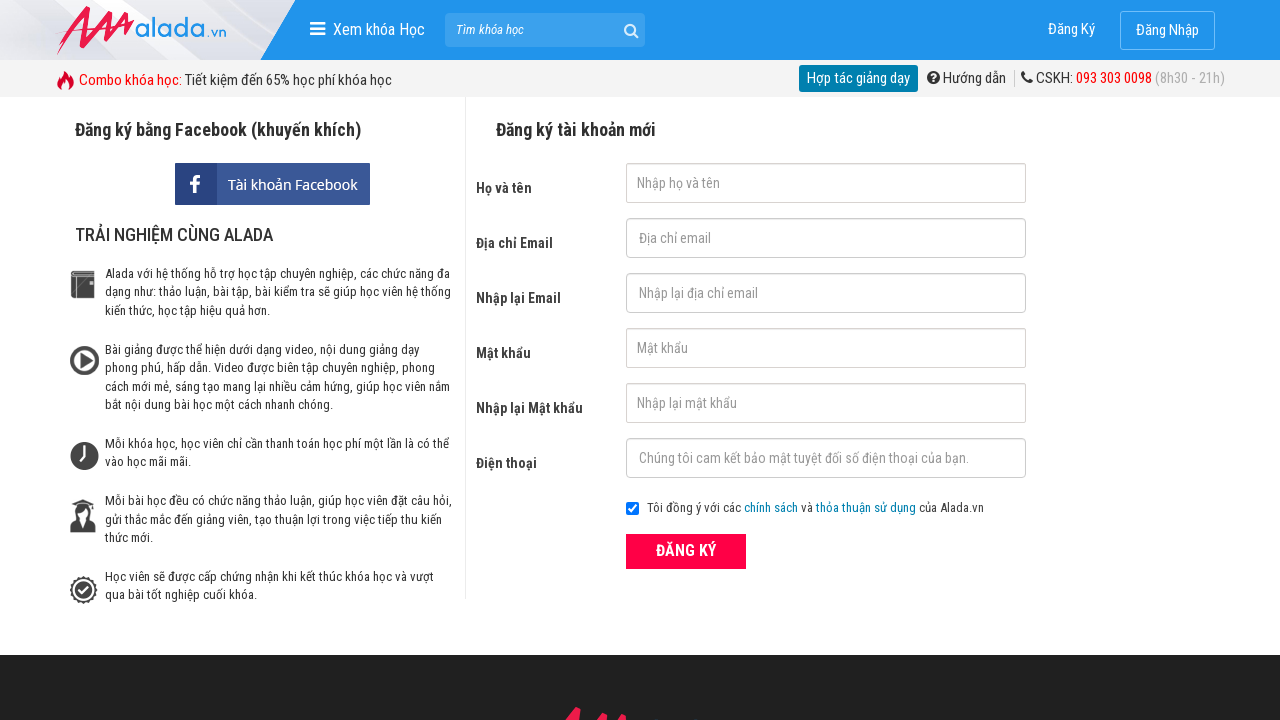

Cleared first name field on #txtFirstname
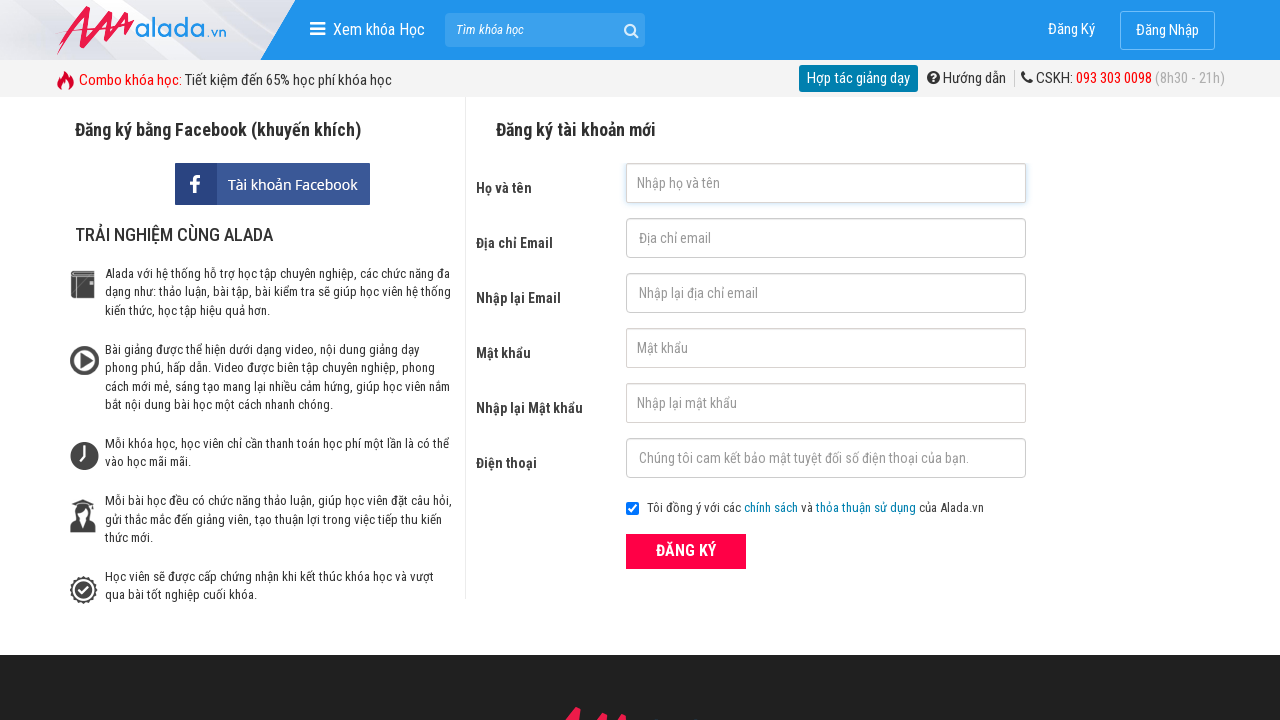

Cleared email field on #txtEmail
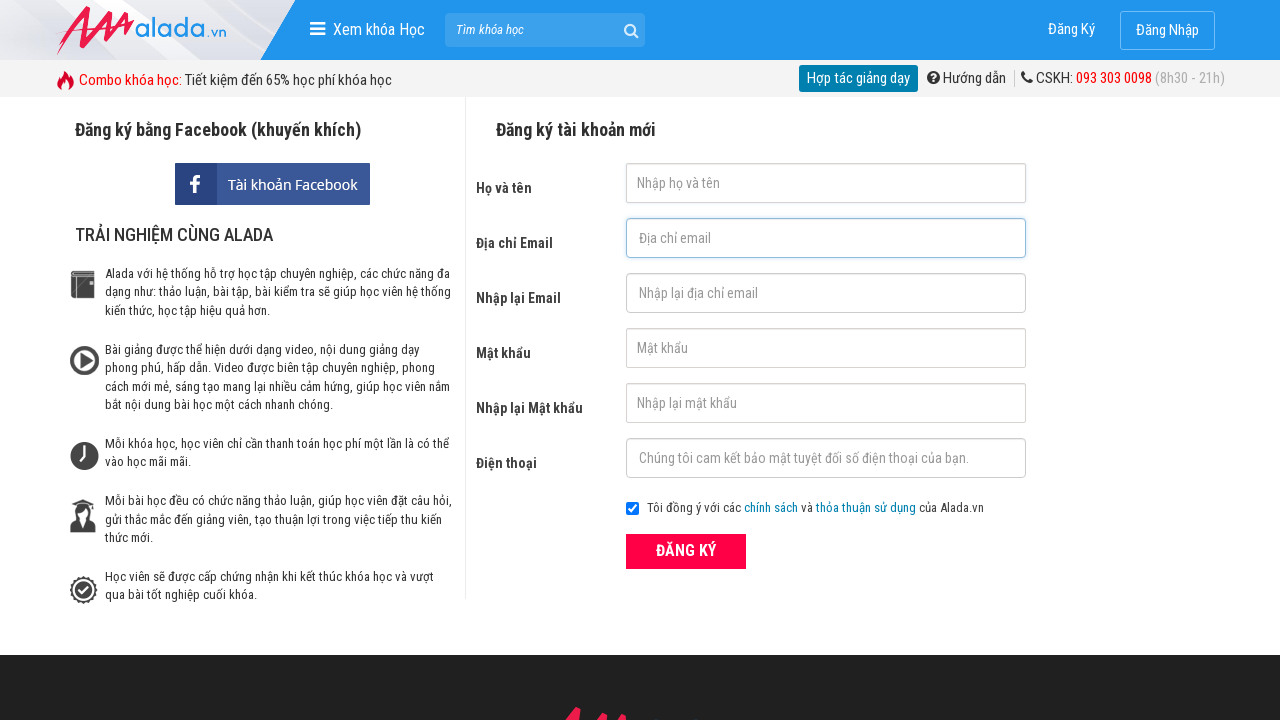

Cleared password field on #txtPassword
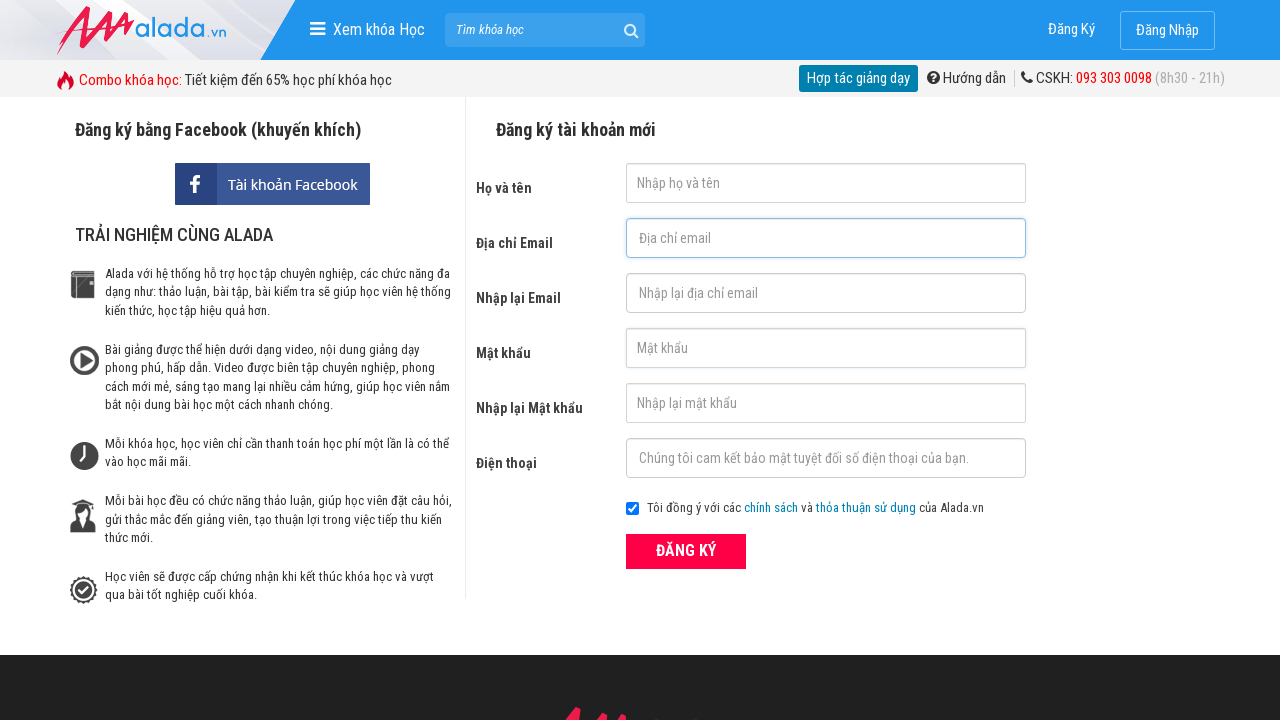

Cleared confirm password field on #txtCPassword
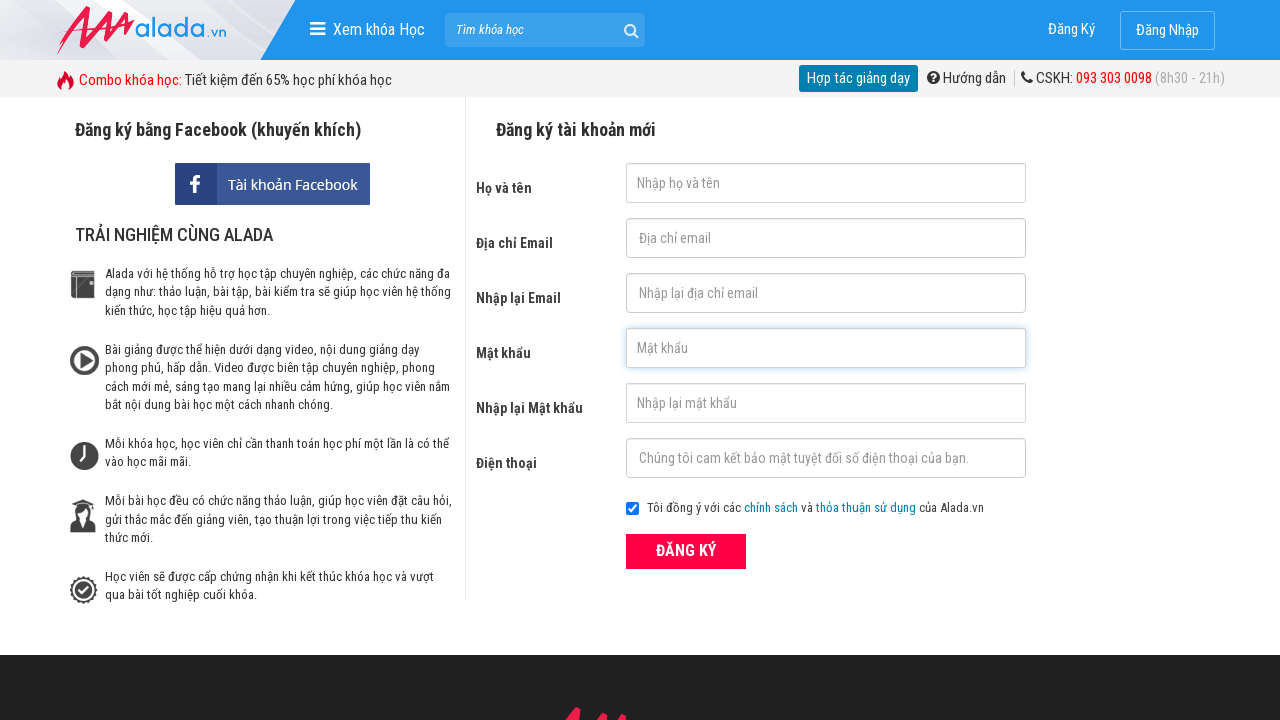

Cleared phone field on #txtPhone
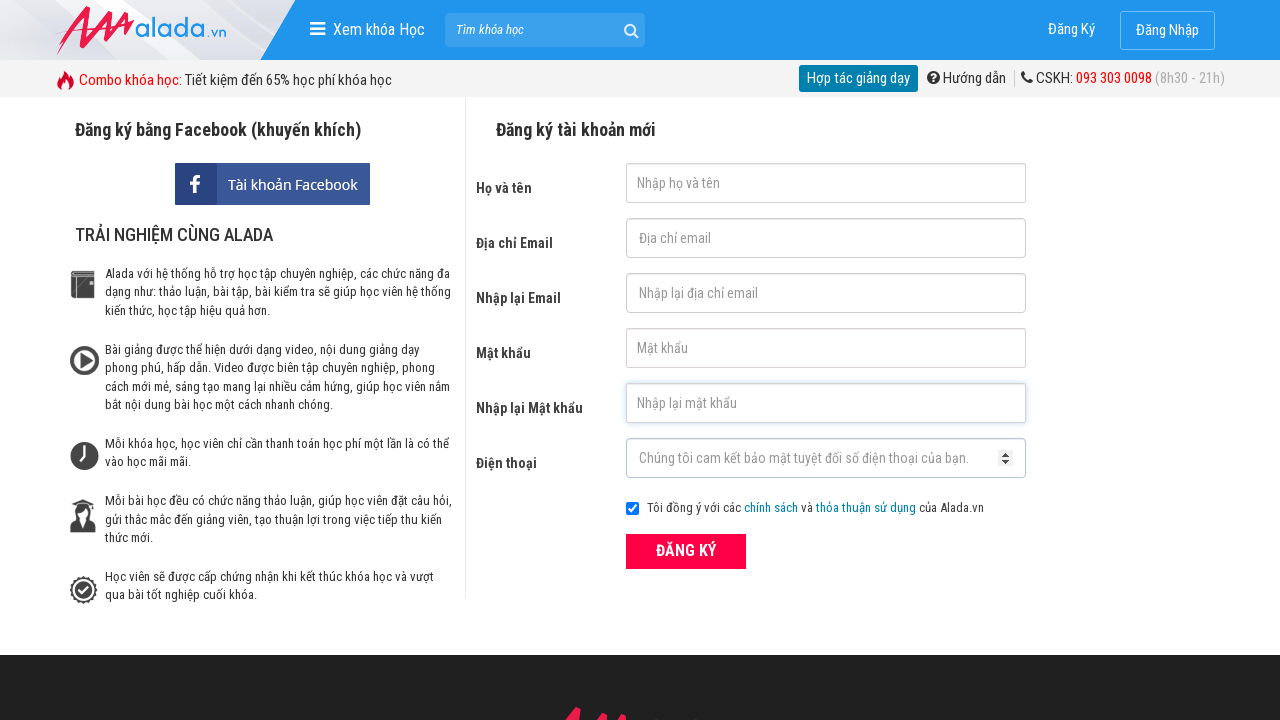

Clicked ĐĂNG KÝ (register) submit button at (686, 551) on xpath=//button[text()='ĐĂNG KÝ' and @type='submit']
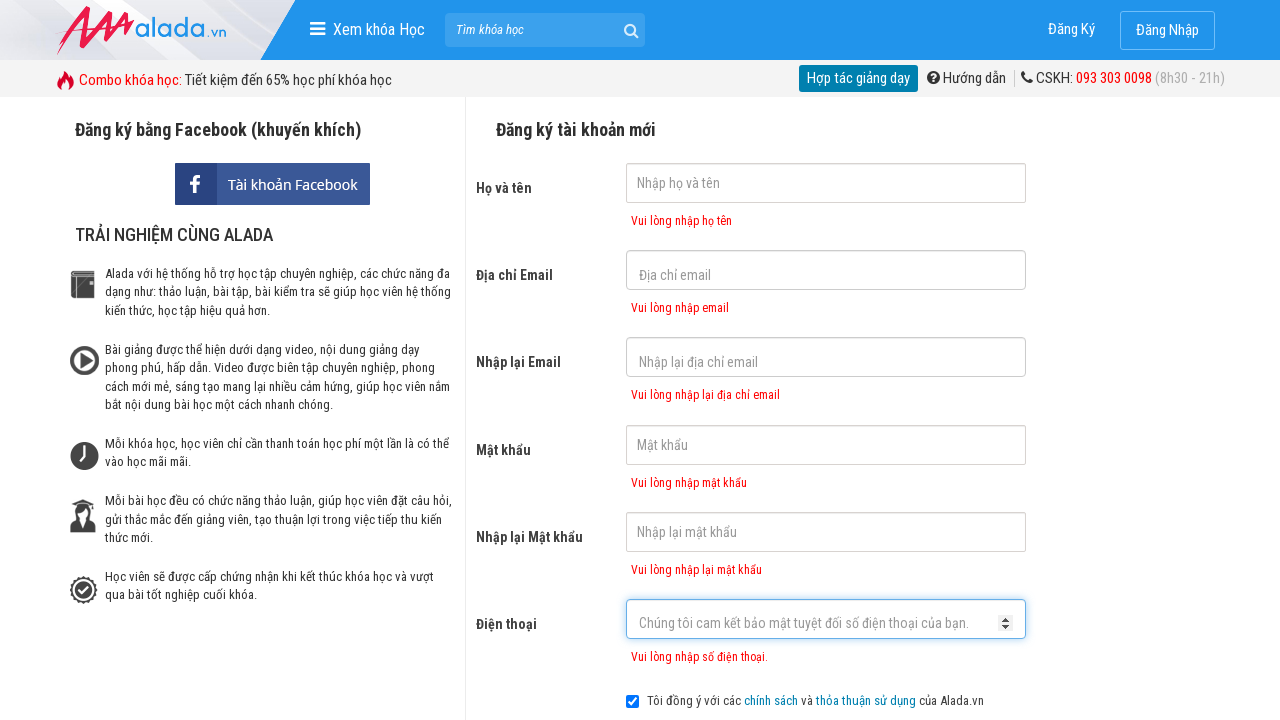

Error message appeared for first name field - form validation triggered
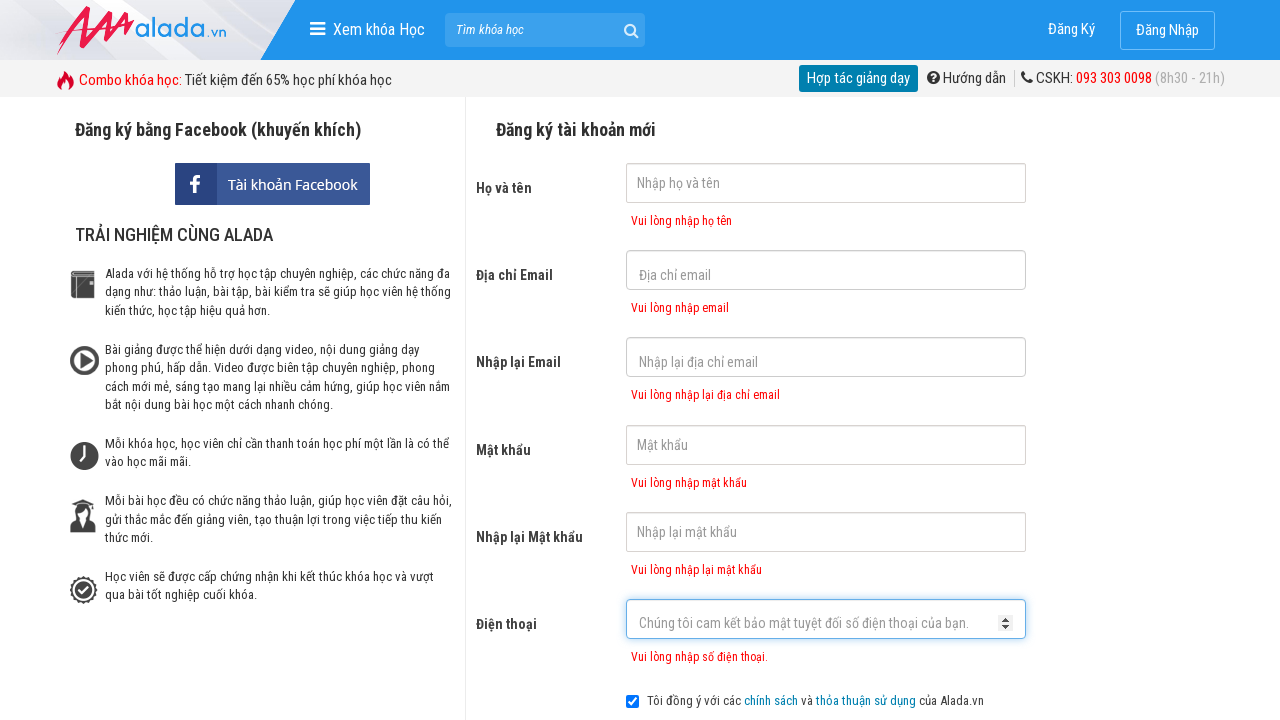

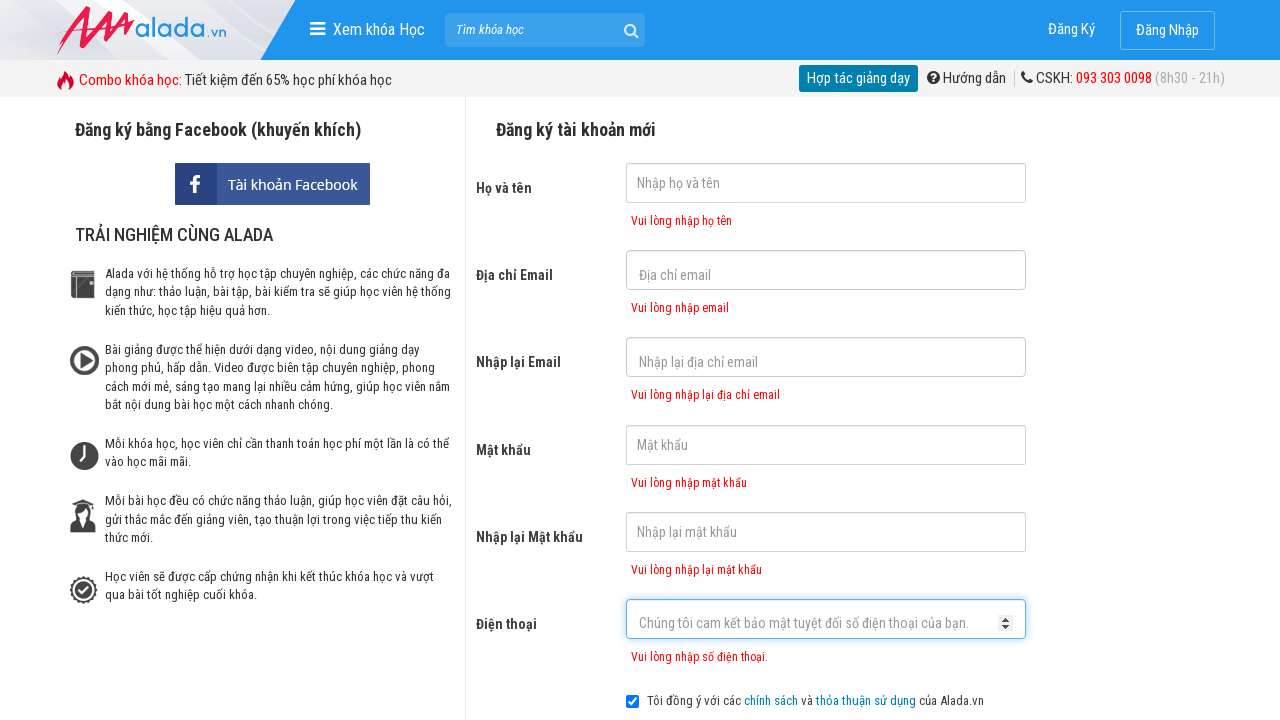